Tests radio button functionality by clicking on male and female radio buttons and verifying their selection states on a test automation practice page.

Starting URL: https://testautomationpractice.blogspot.com

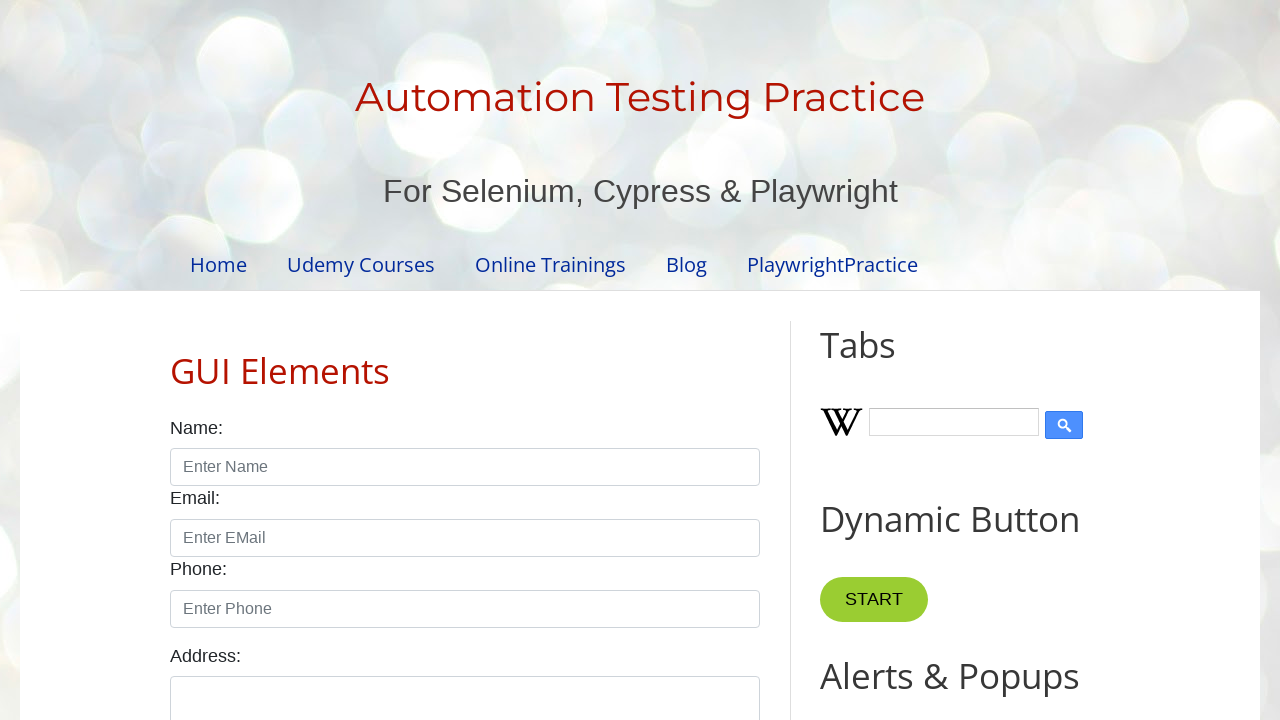

Checked initial state of male radio button (unselected)
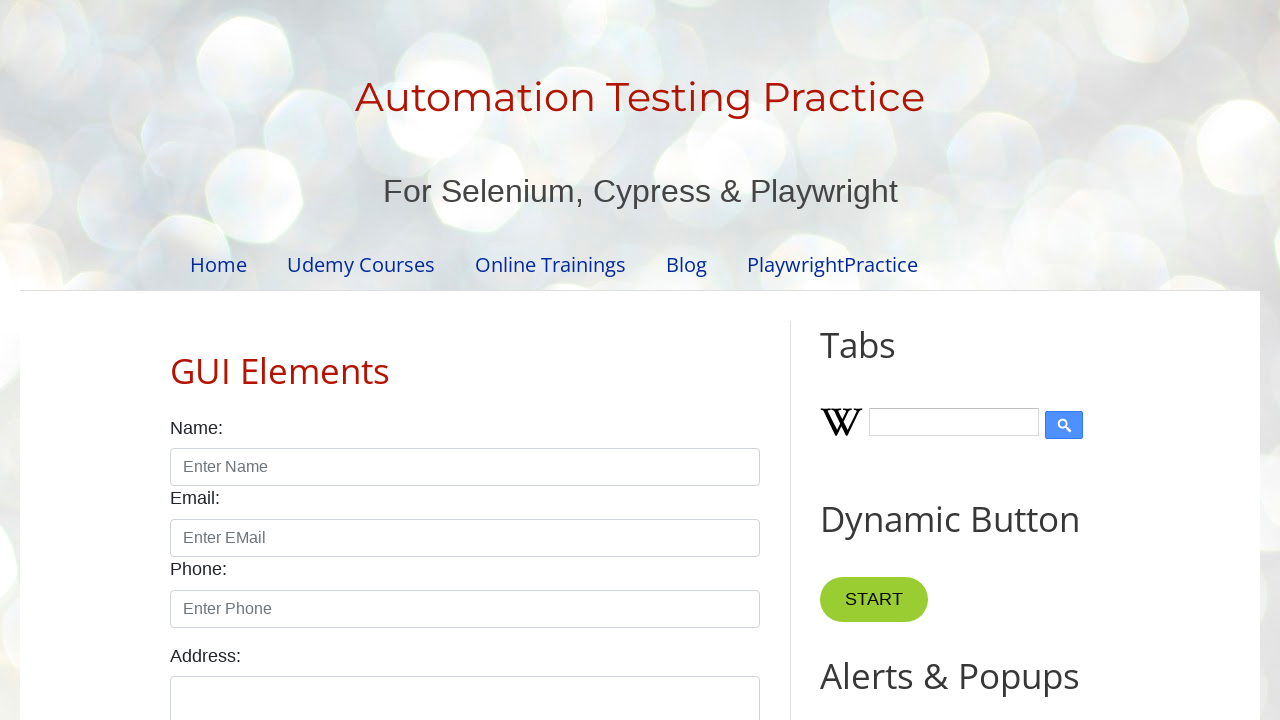

Checked initial state of female radio button (unselected)
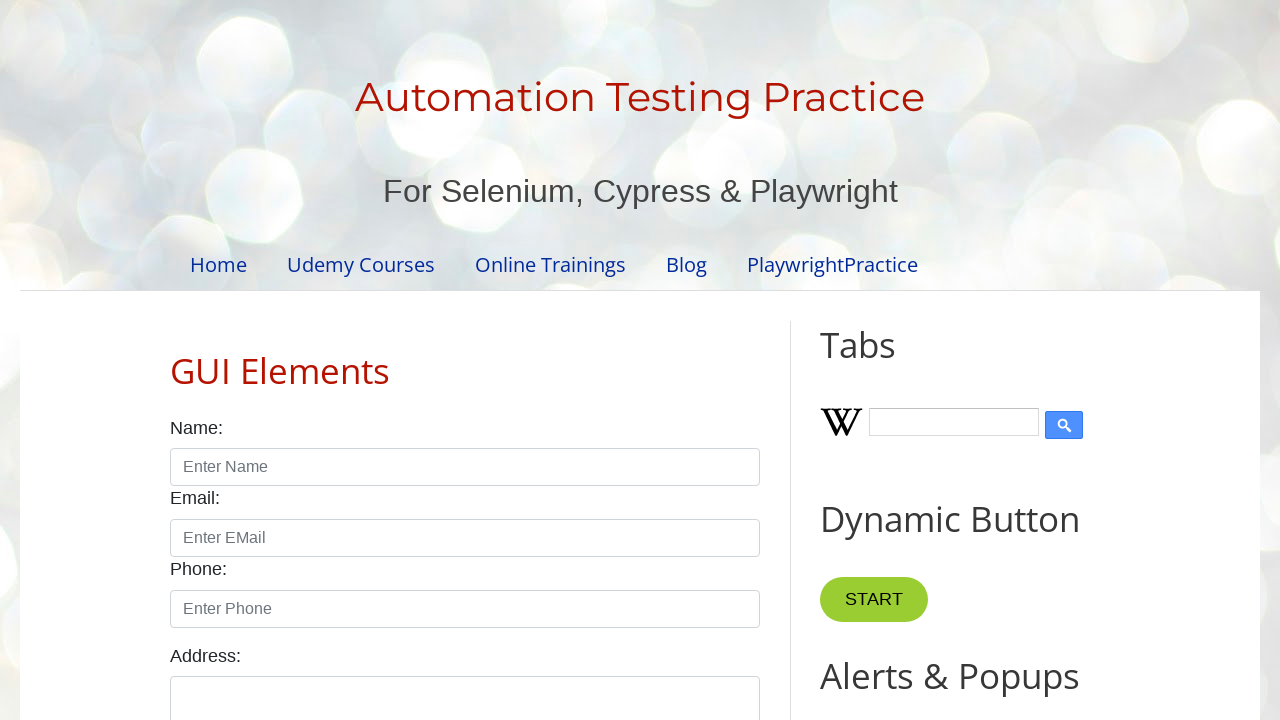

Clicked male radio button at (176, 360) on input#male
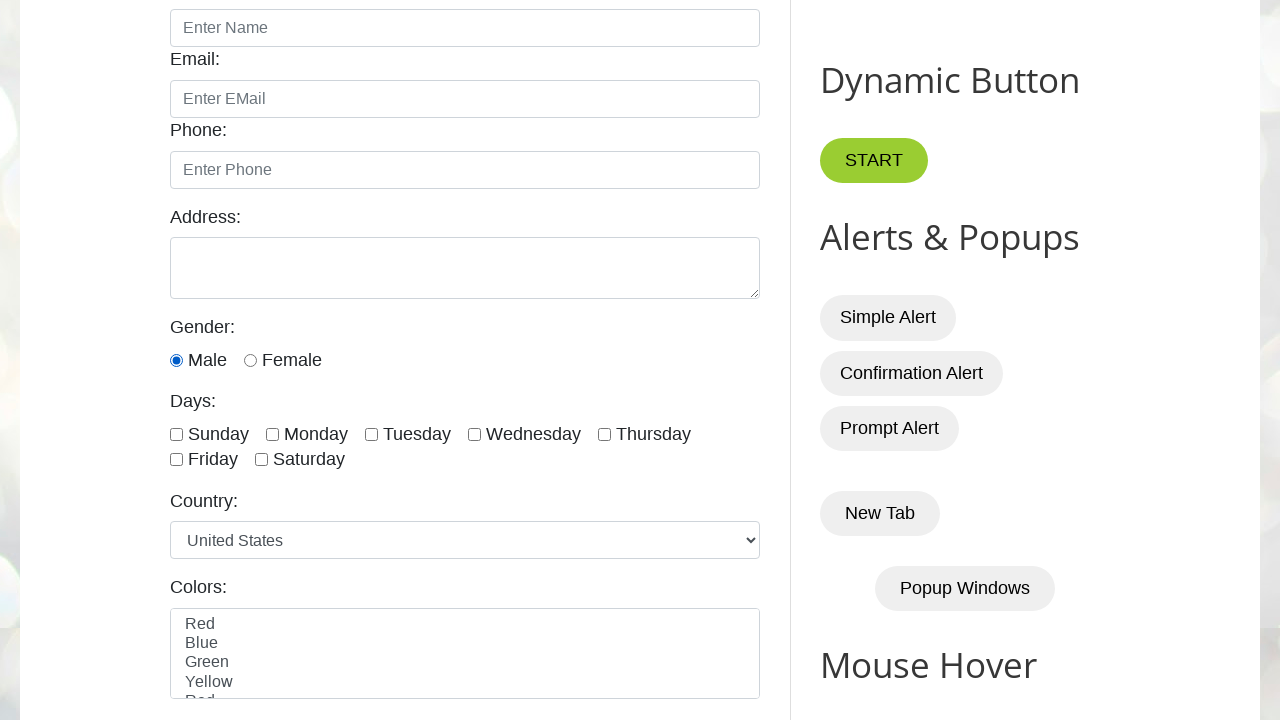

Clicked female radio button, which deselects male radio button at (250, 360) on input#female
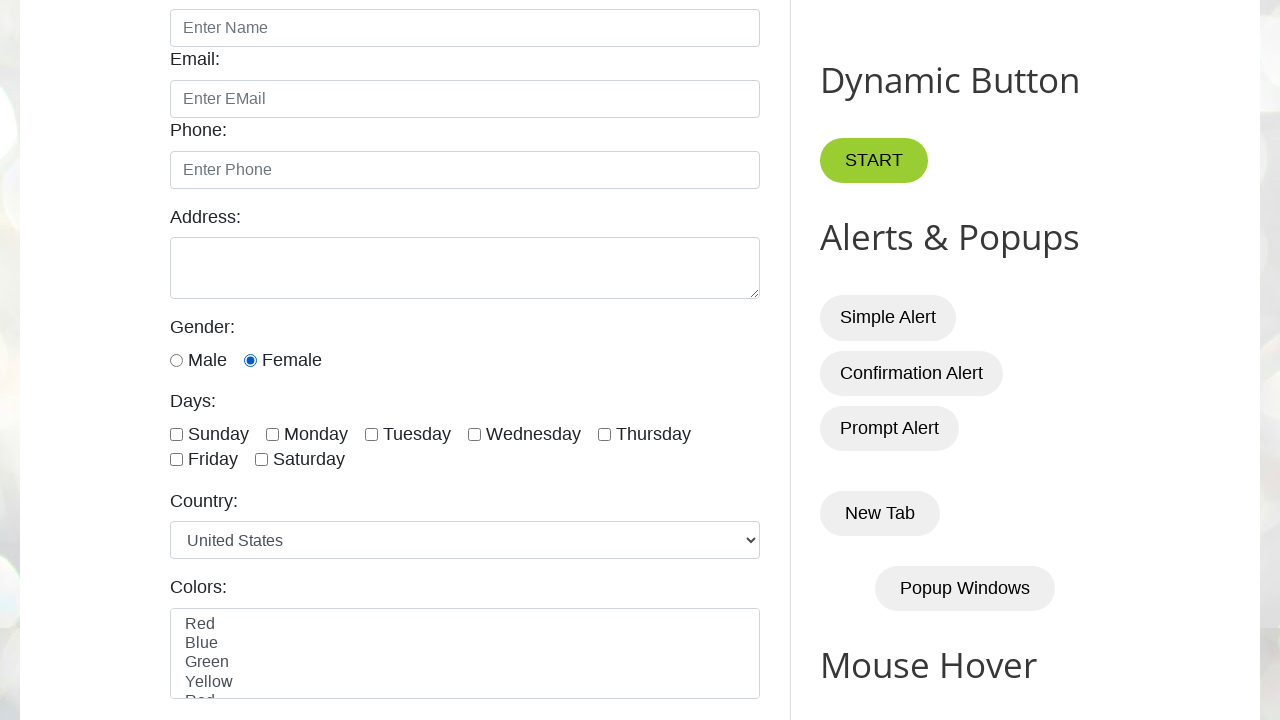

Verified male radio button is now deselected
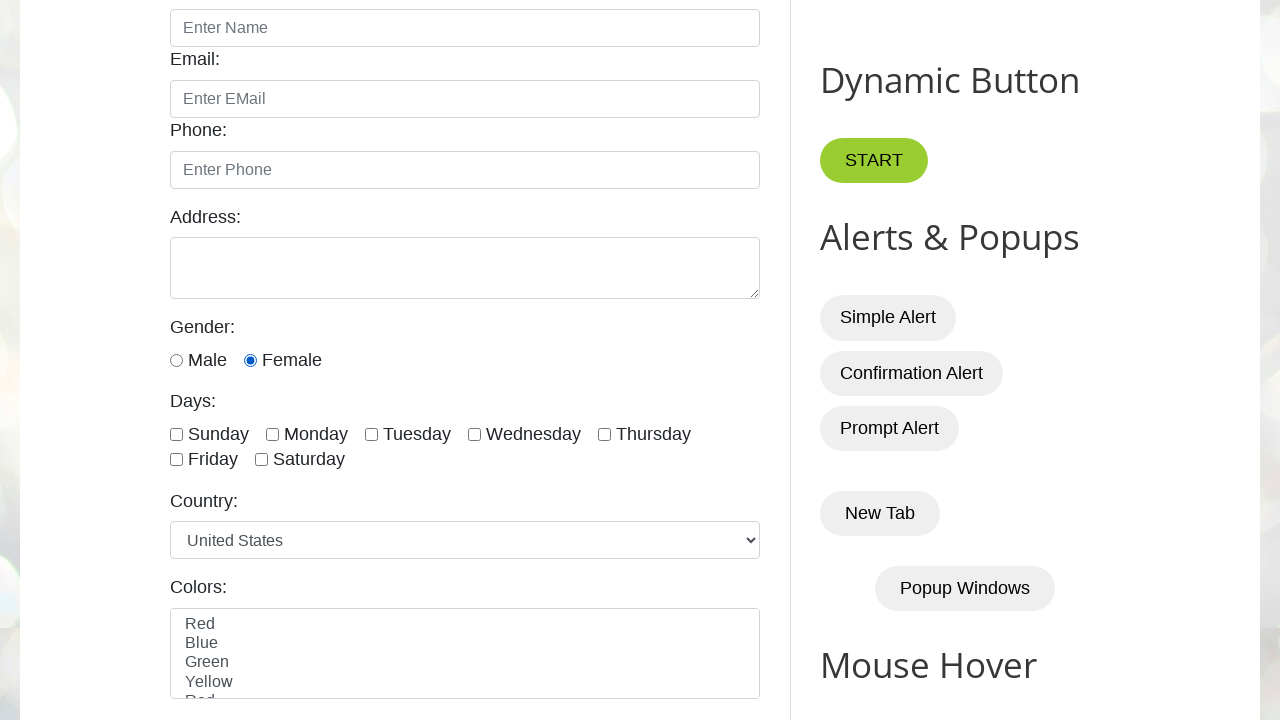

Verified female radio button is now selected
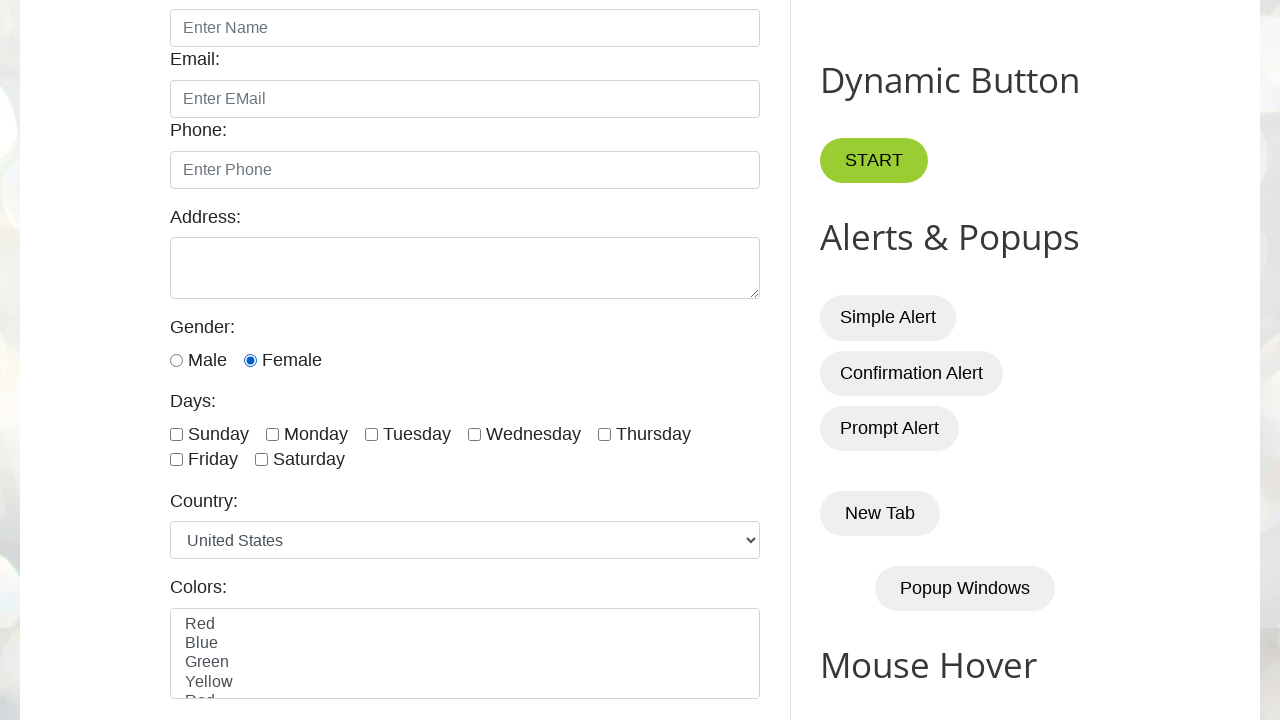

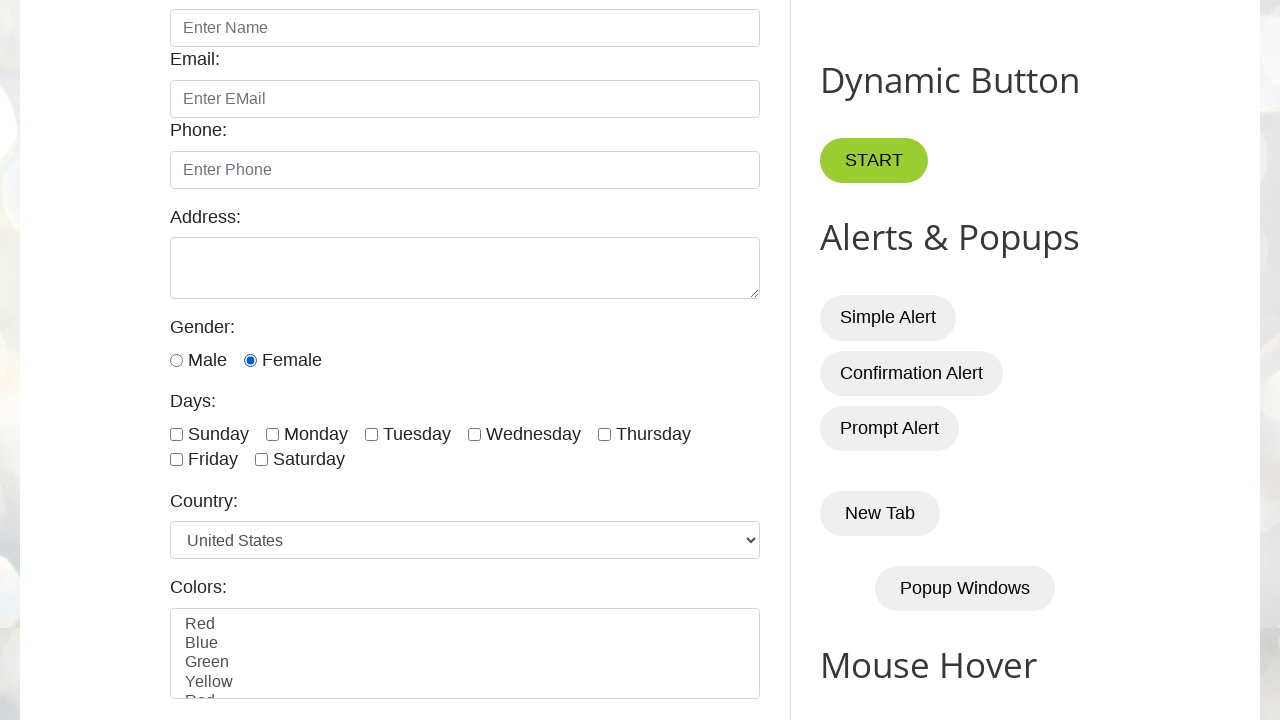